Tests e-commerce cart functionality by adding the 4th product to cart, then removing it from the cart, and clicking to continue shopping when the cart is empty.

Starting URL: https://www.bstackdemo.com/

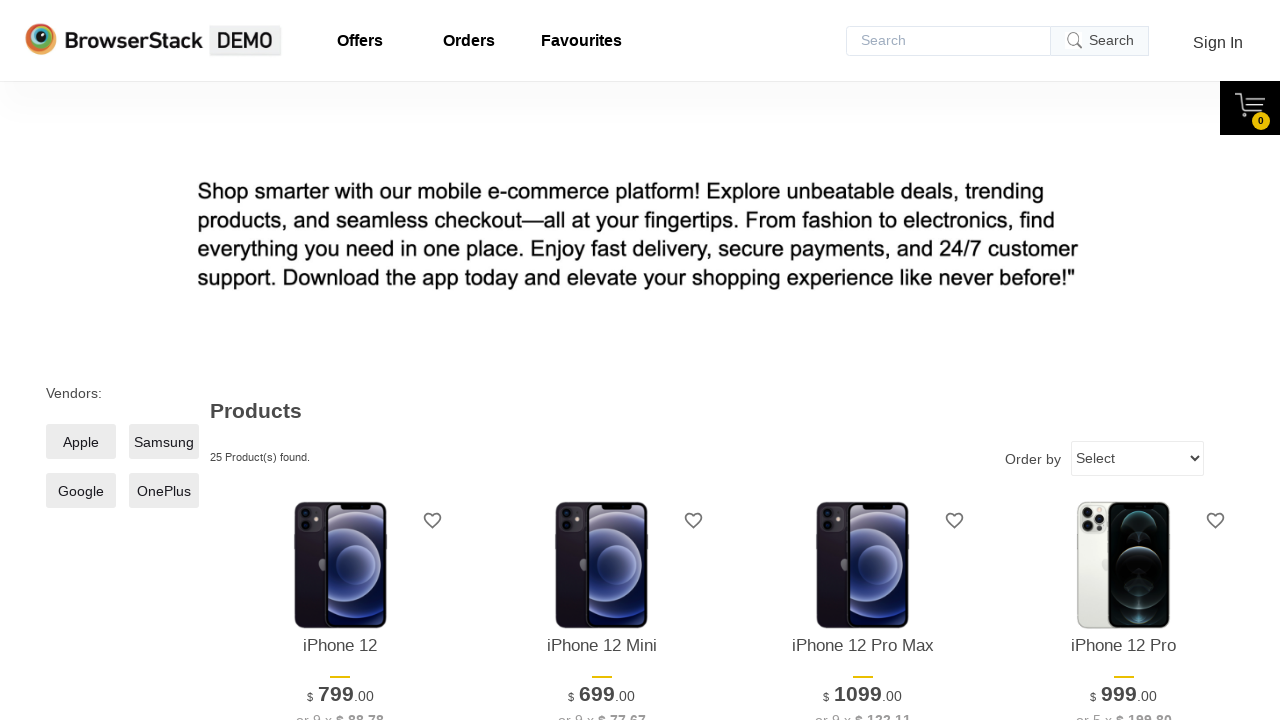

Clicked 'Add to cart' button for the 4th product at (1124, 361) on (//*[@class='shelf-item__buy-btn'])[4]
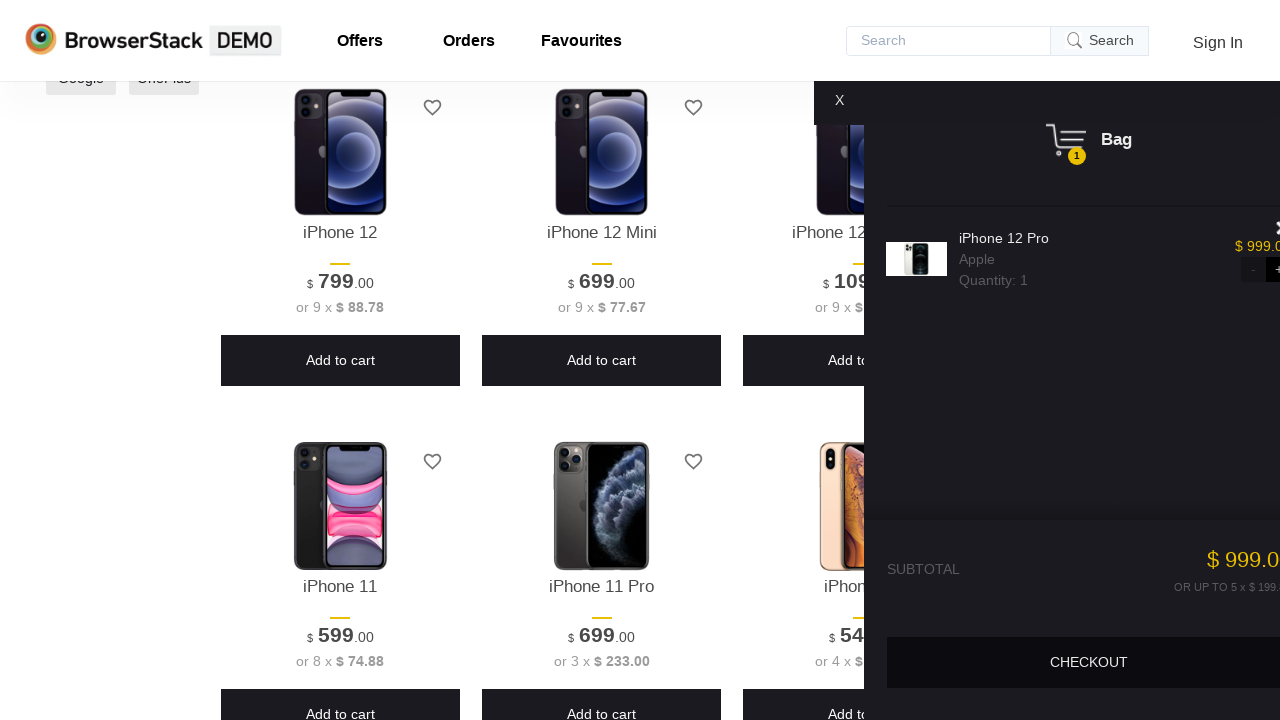

Waited for remove button to appear in cart
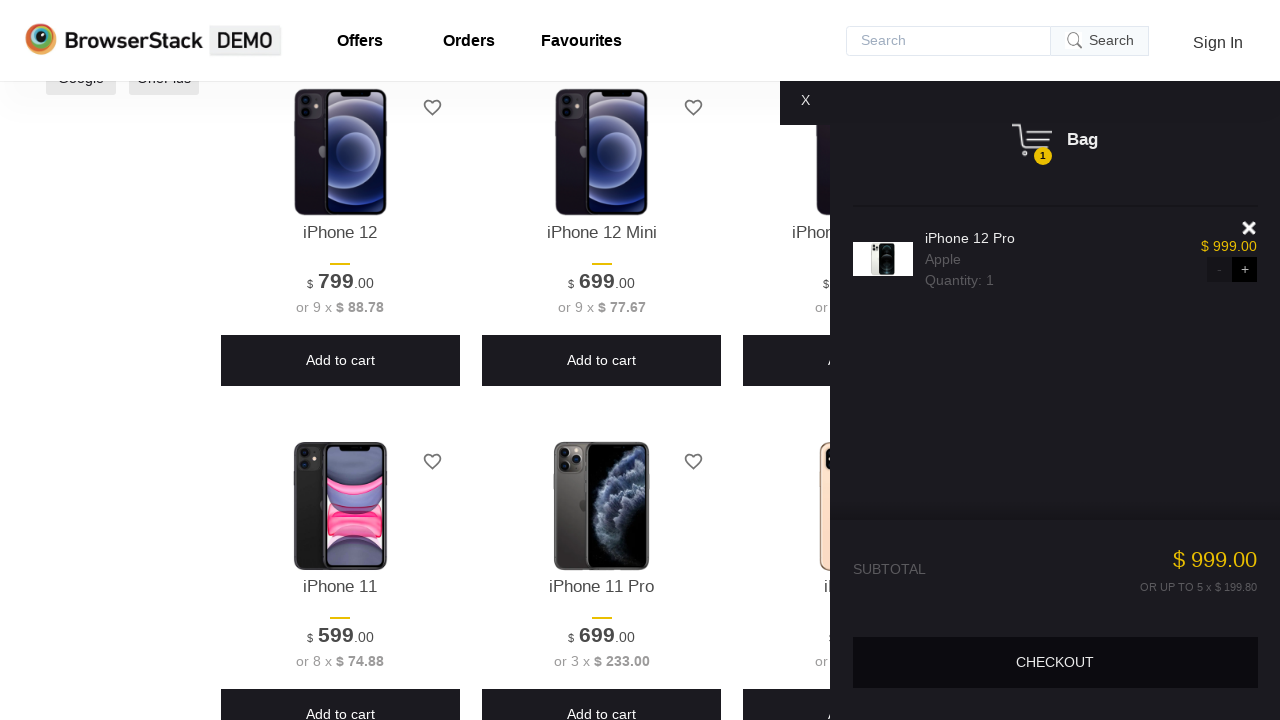

Clicked remove button to delete product from cart at (1250, 228) on xpath=//div[@class='shelf-item__del']
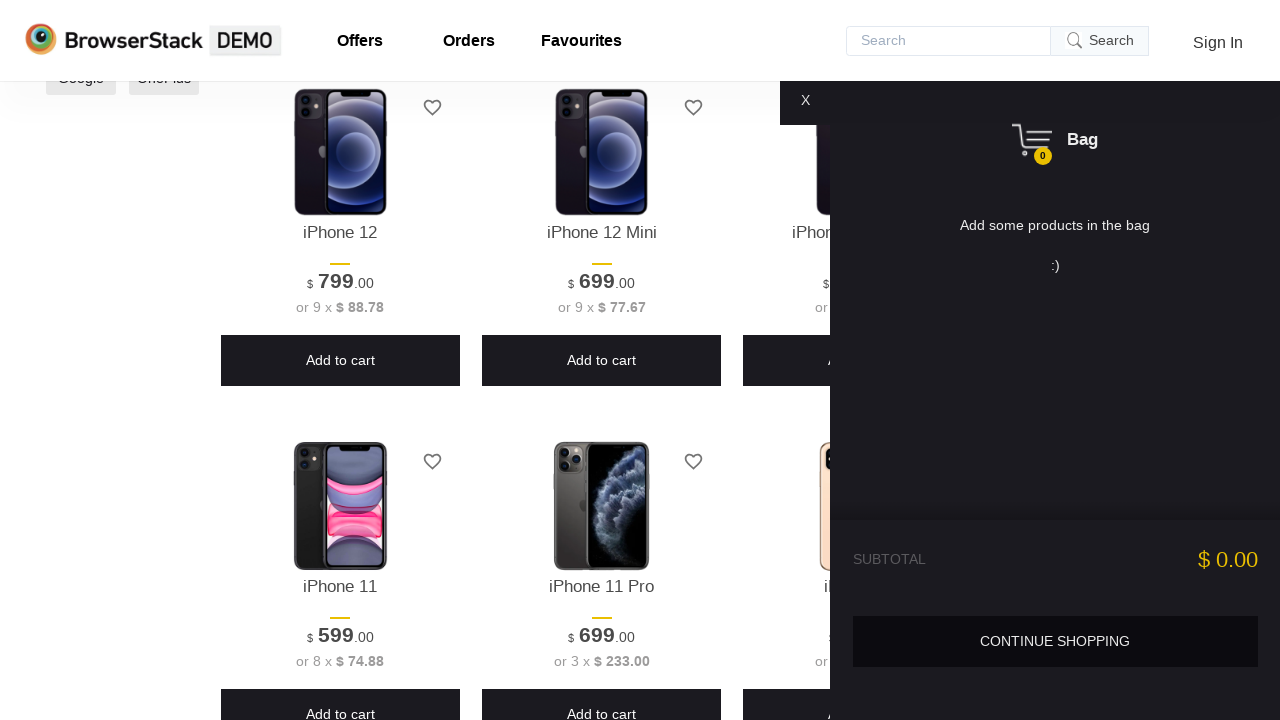

Waited for empty cart message to appear
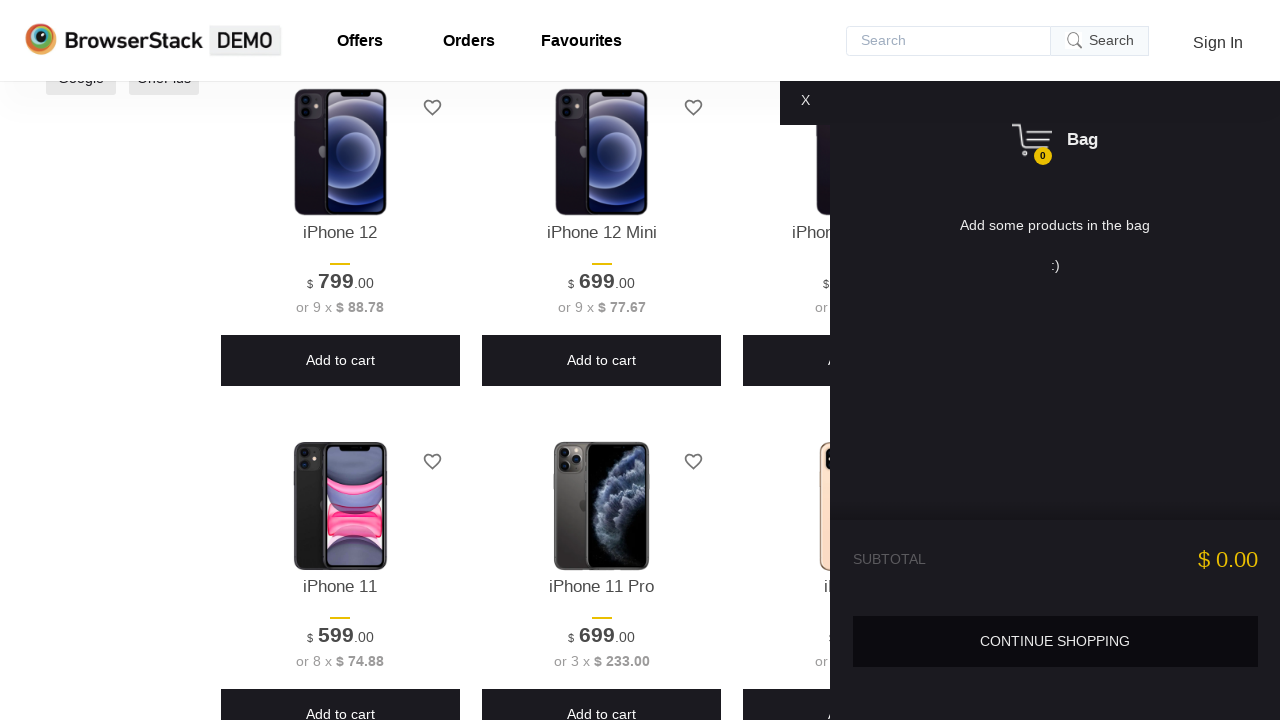

Clicked empty cart message to continue shopping at (1055, 245) on xpath=//p[@class='shelf-empty']
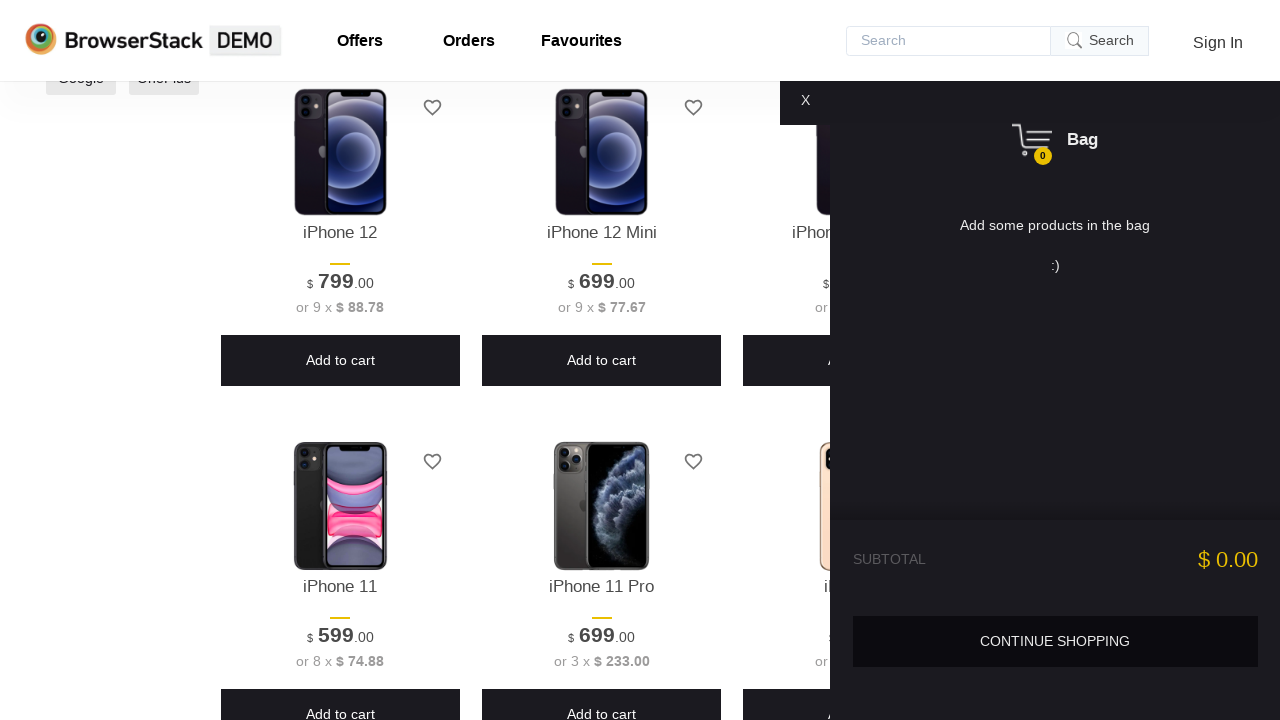

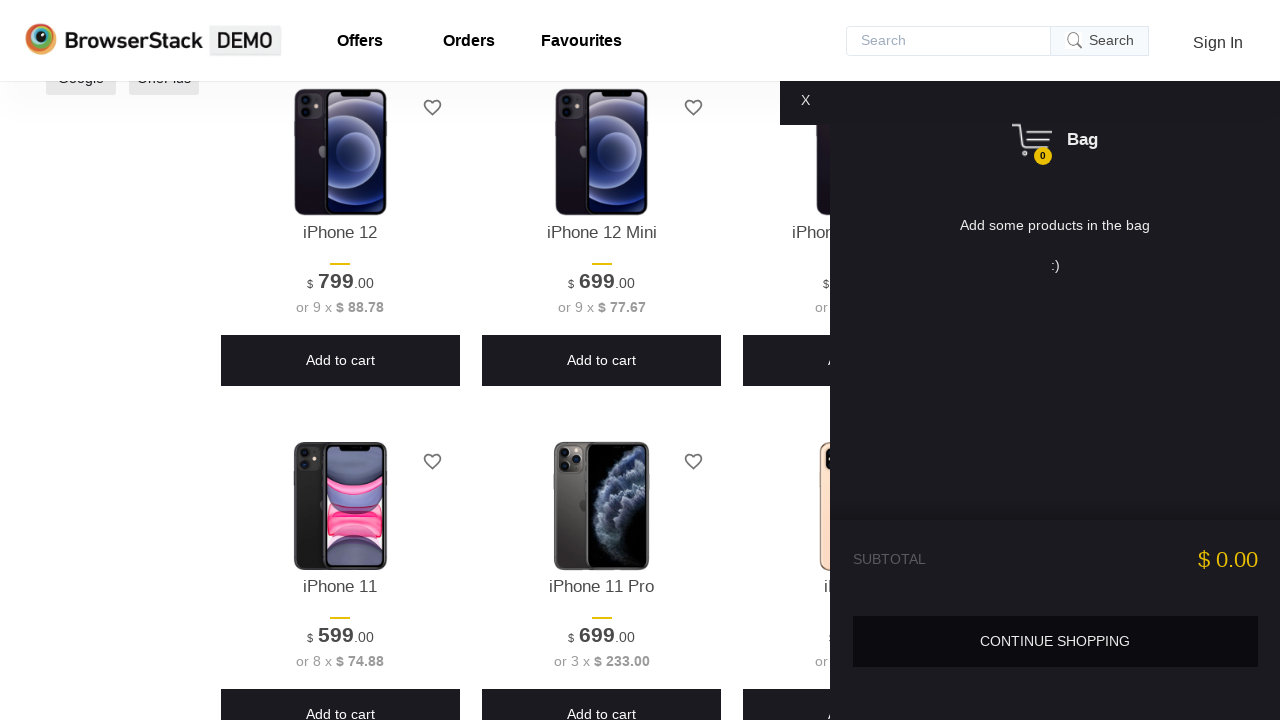